Tests JavaScript prompt functionality by switching to an iframe, triggering a prompt alert, entering text, and verifying the entered text appears on the page

Starting URL: https://www.w3schools.com/js/tryit.asp?filename=tryjs_prompt

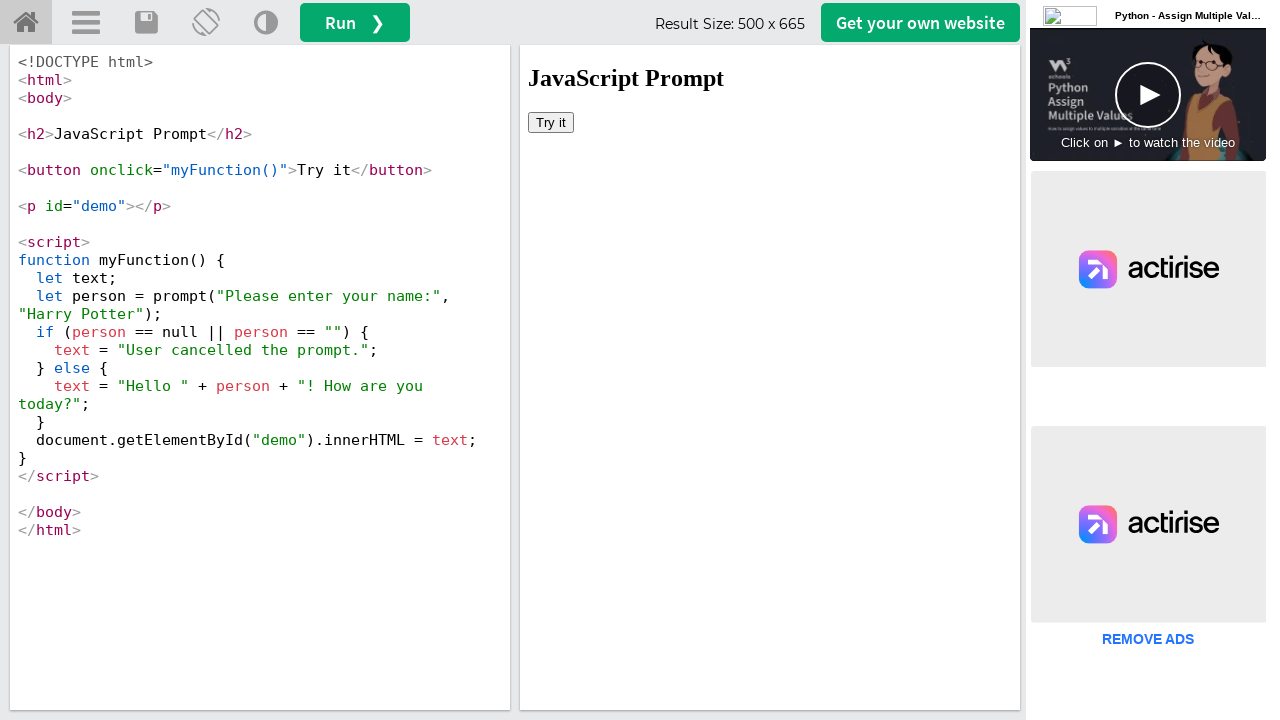

Switched to iframeResult iframe
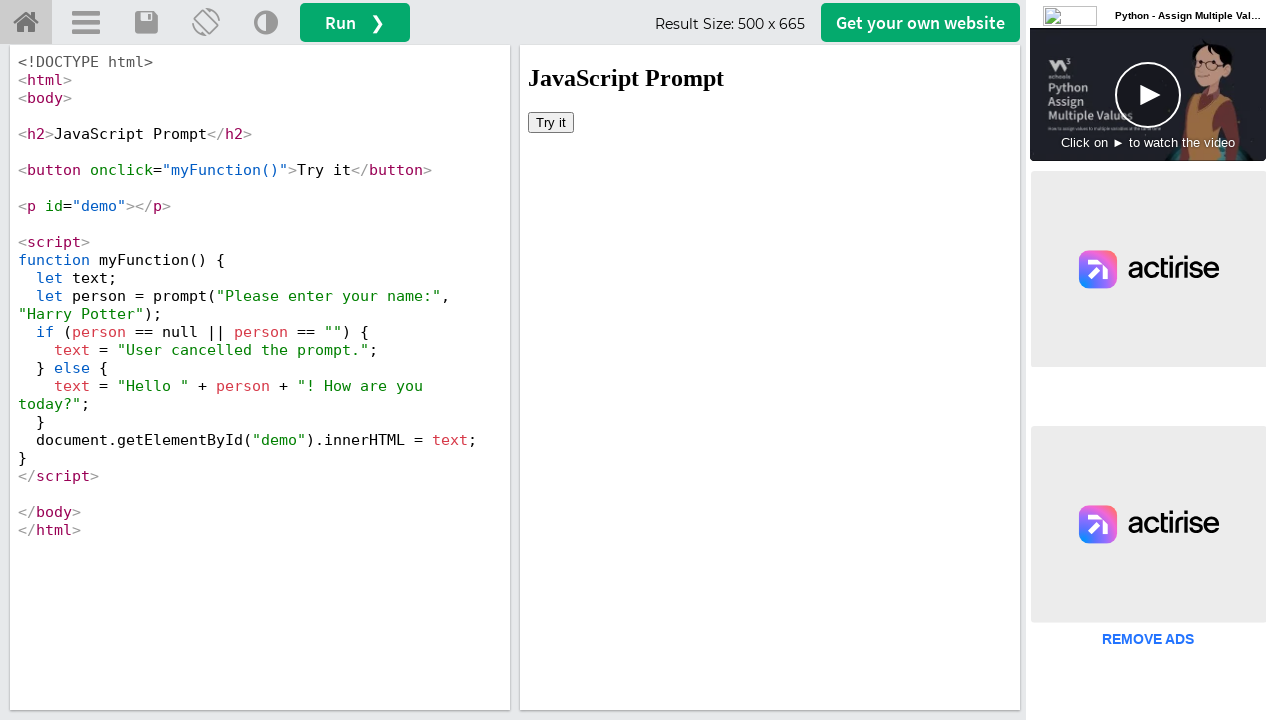

Clicked 'Try it' button to trigger JavaScript prompt at (551, 122) on xpath=//button[contains(text(),'Try it')]
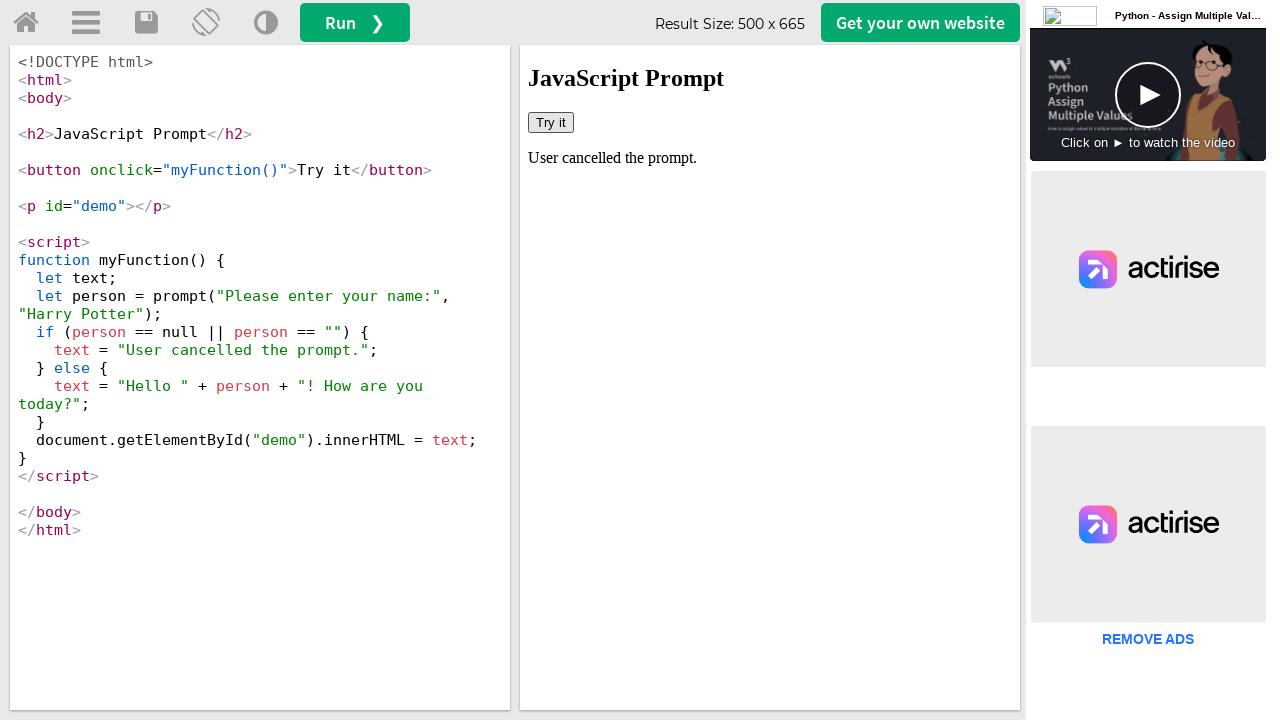

Set up dialog handler to accept prompt with 'Mithra'
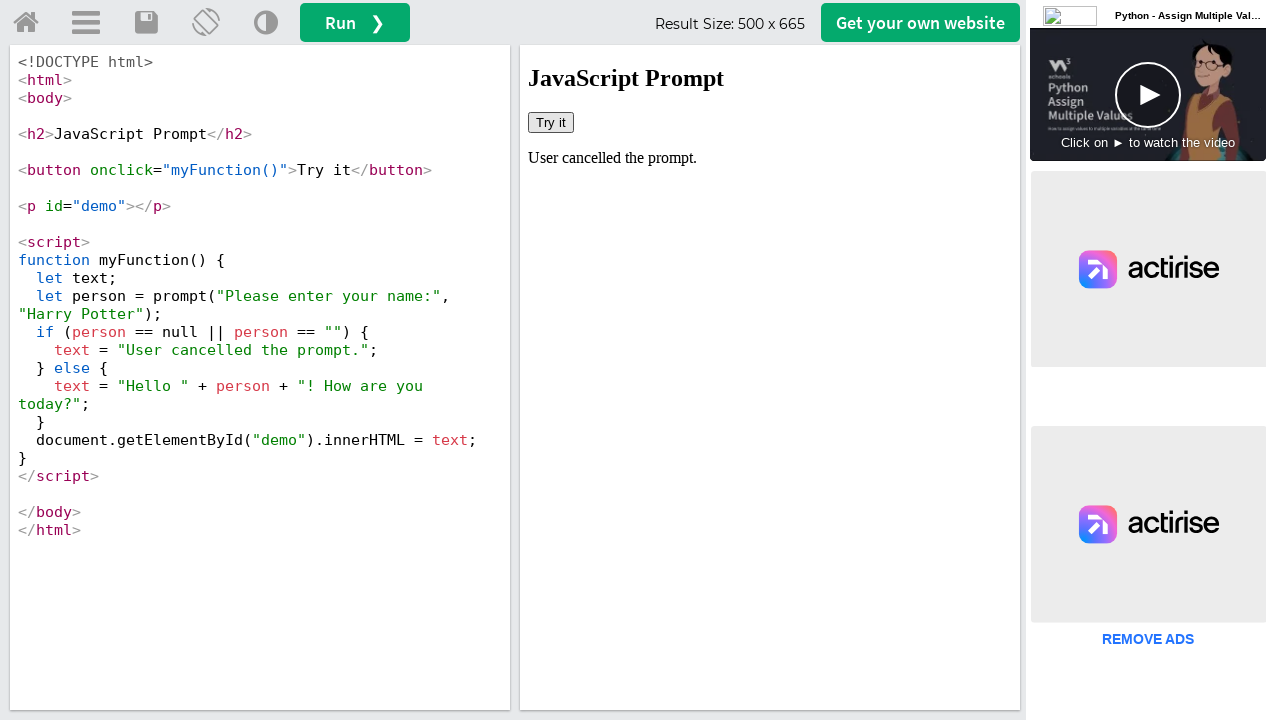

Retrieved text content from demo element
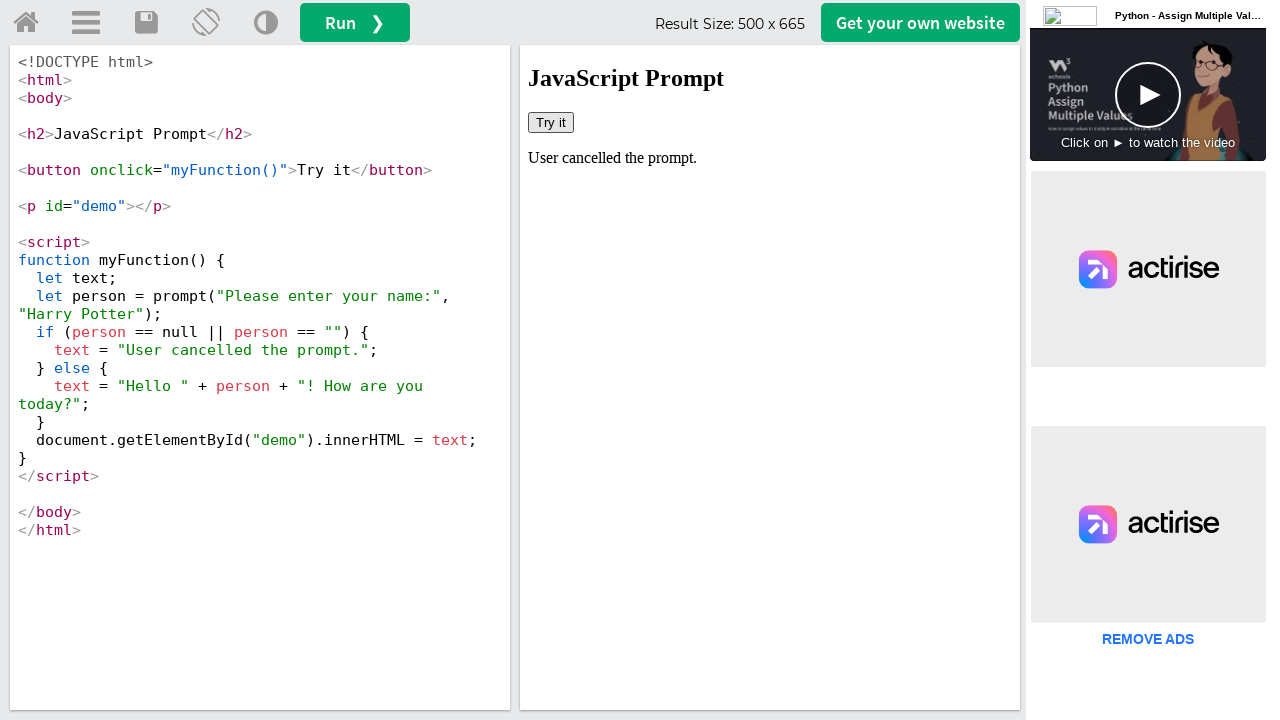

Verified that 'Mithra' does NOT appear in the demo text
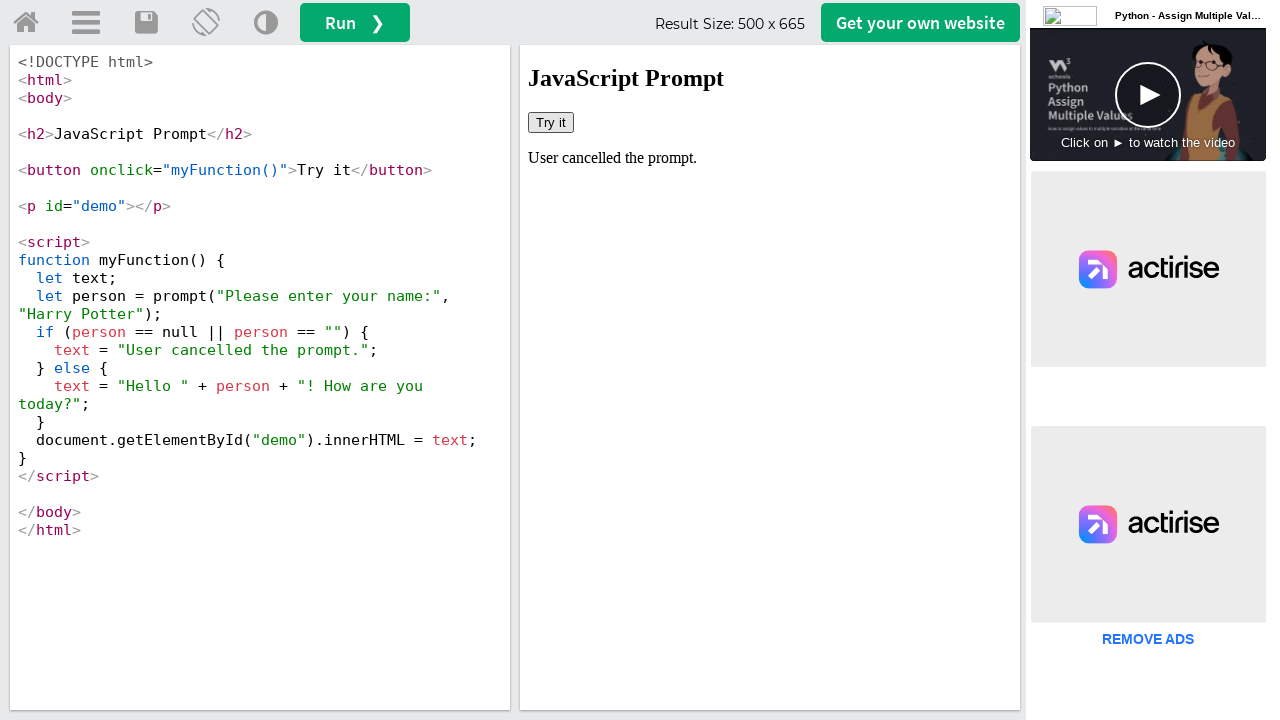

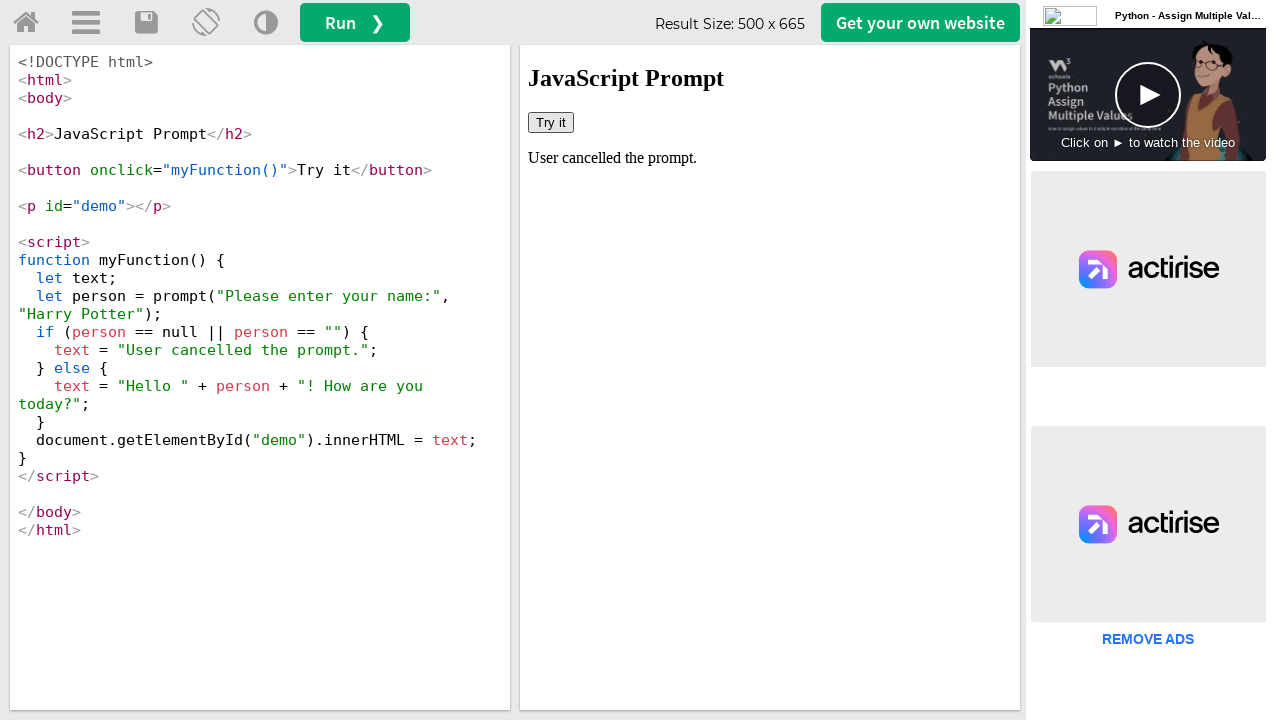